Tests drag and drop functionality by dragging an element from source to target within an iframe

Starting URL: http://jqueryui.com/droppable/

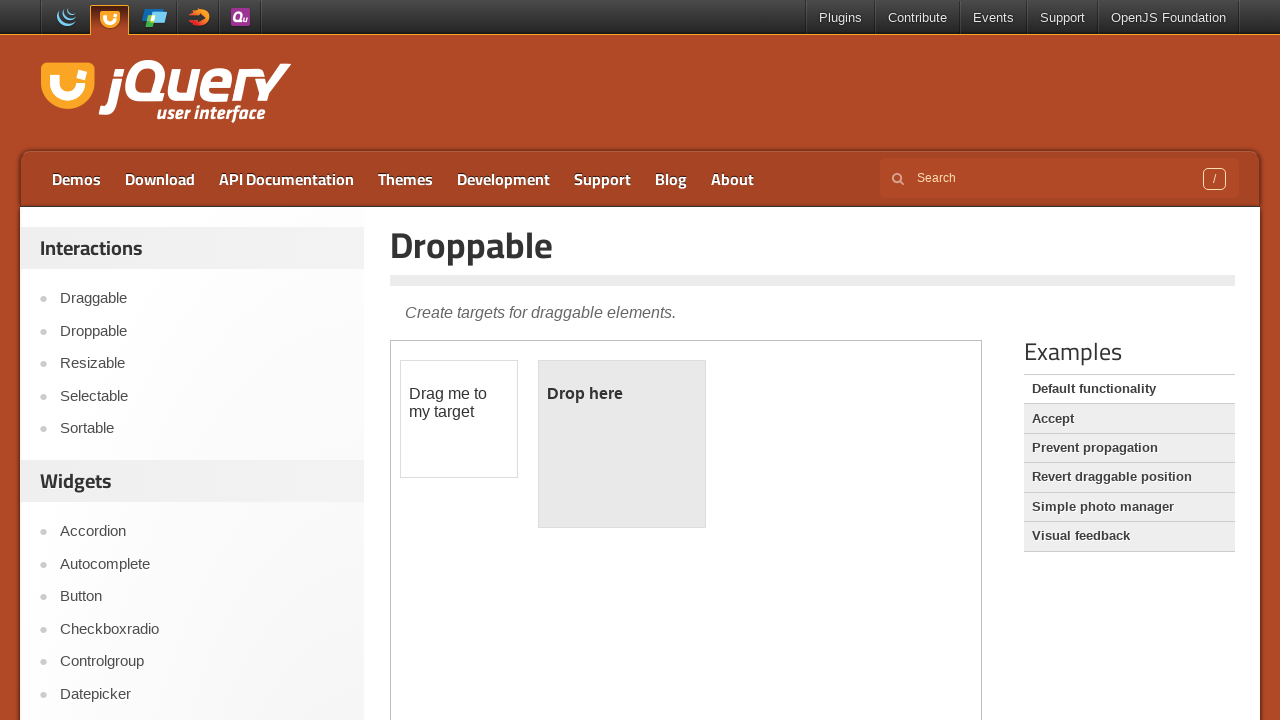

Located the iframe containing the drag and drop demo
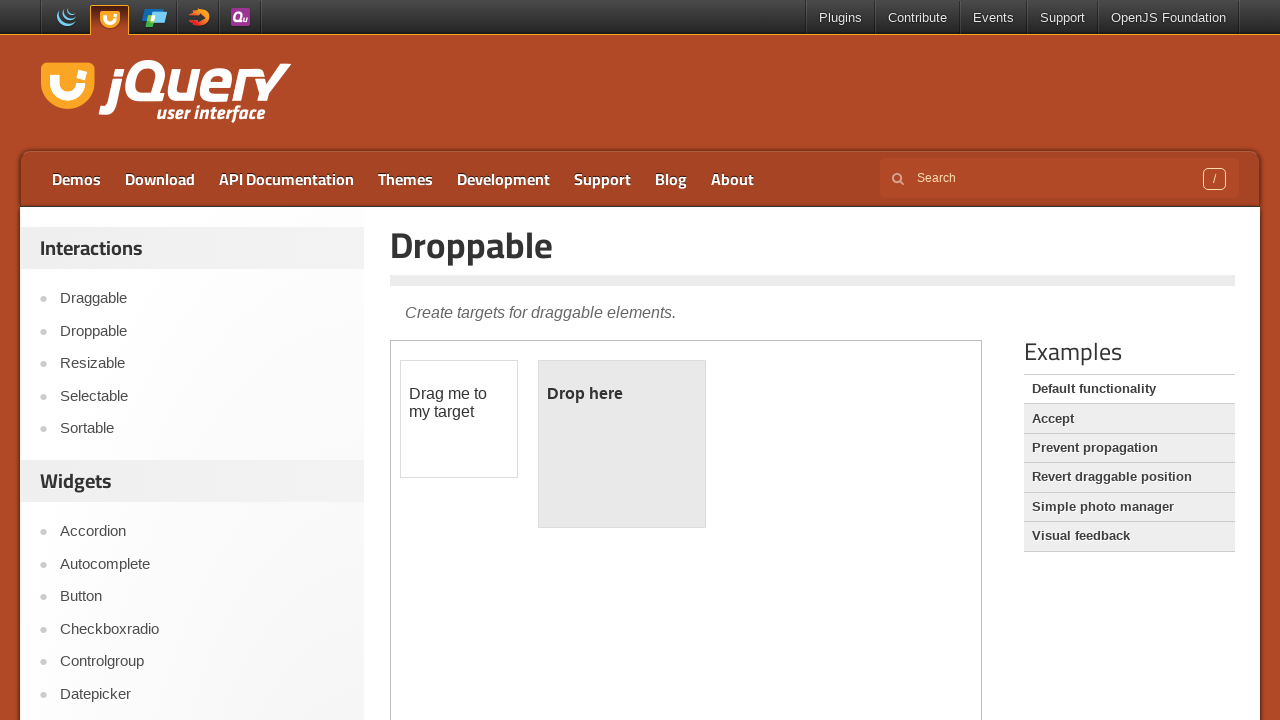

Located the draggable element within the iframe
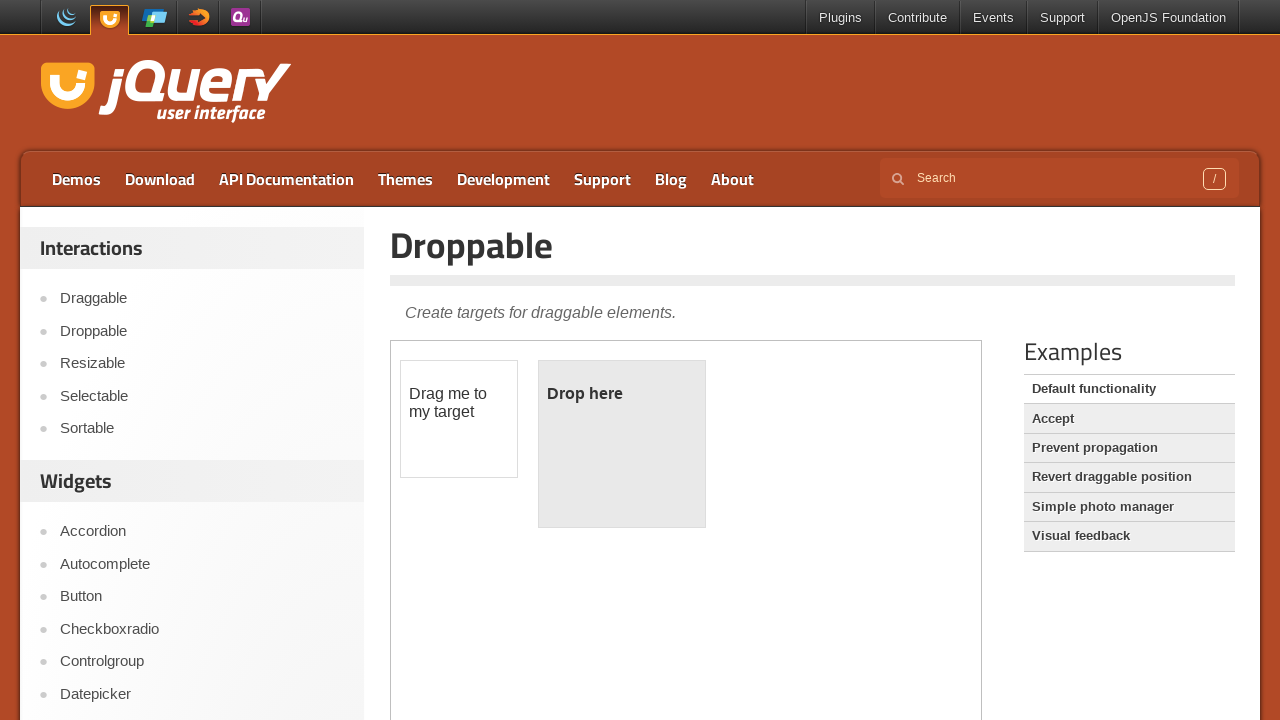

Located the droppable target element within the iframe
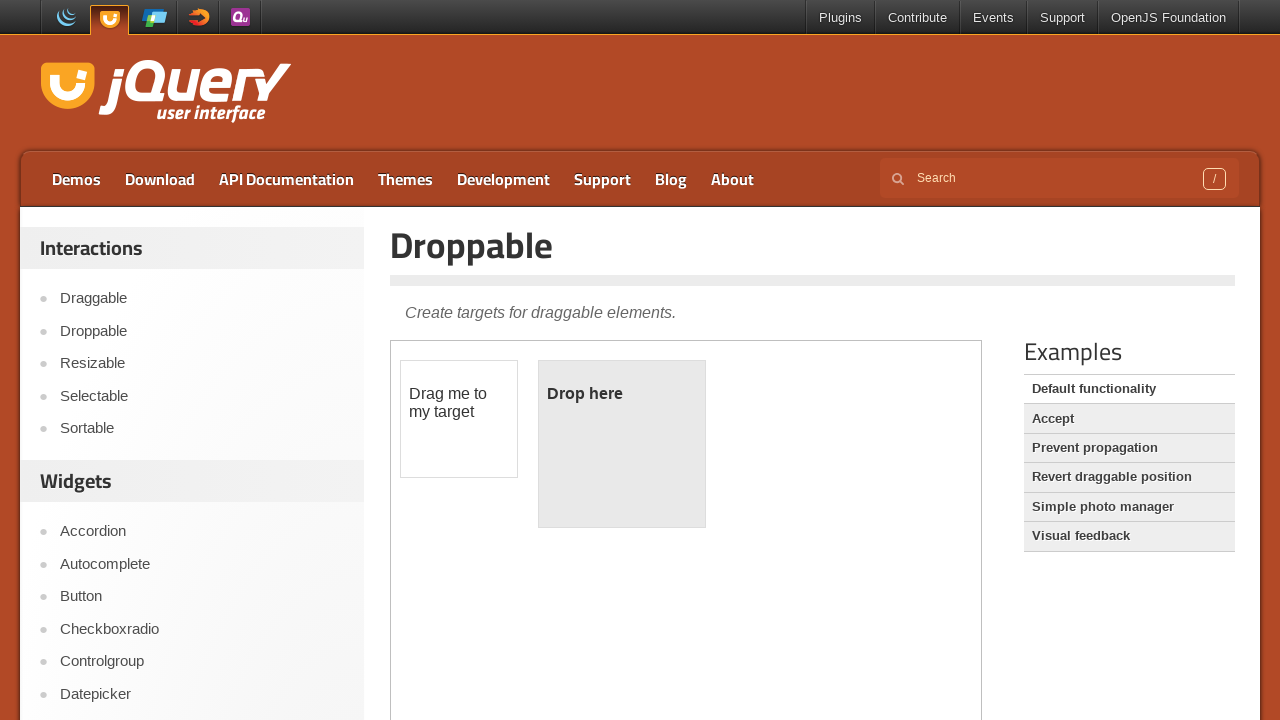

Dragged the draggable element to the droppable target at (622, 444)
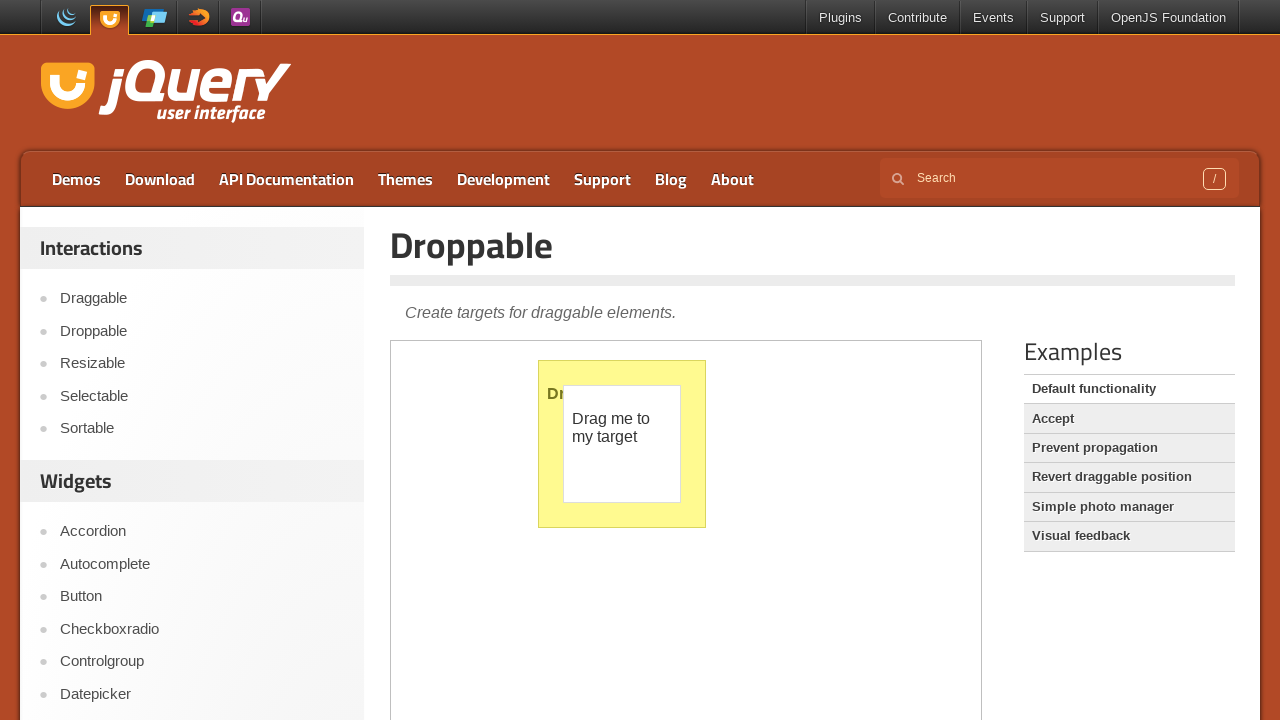

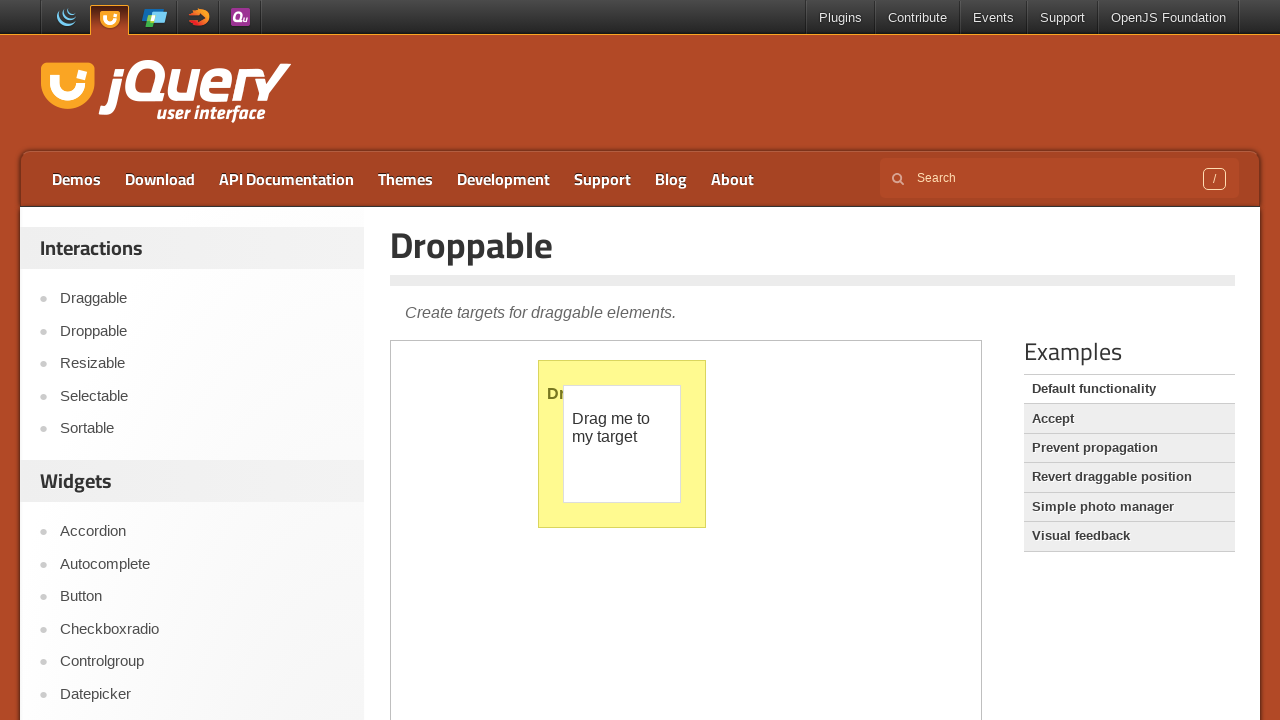